Navigates to Netflix India homepage and clicks the Sign In link to verify navigation to the sign-in page

Starting URL: https://www.netflix.com/in/

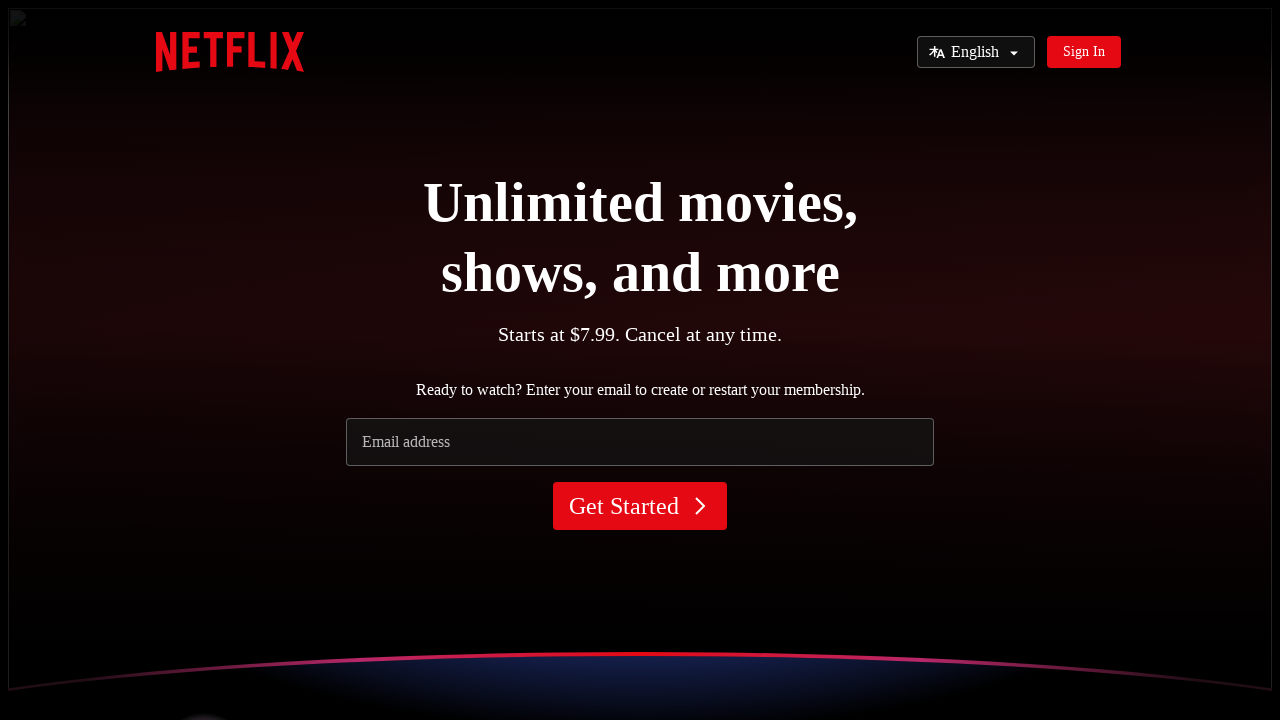

Navigated to Netflix India homepage
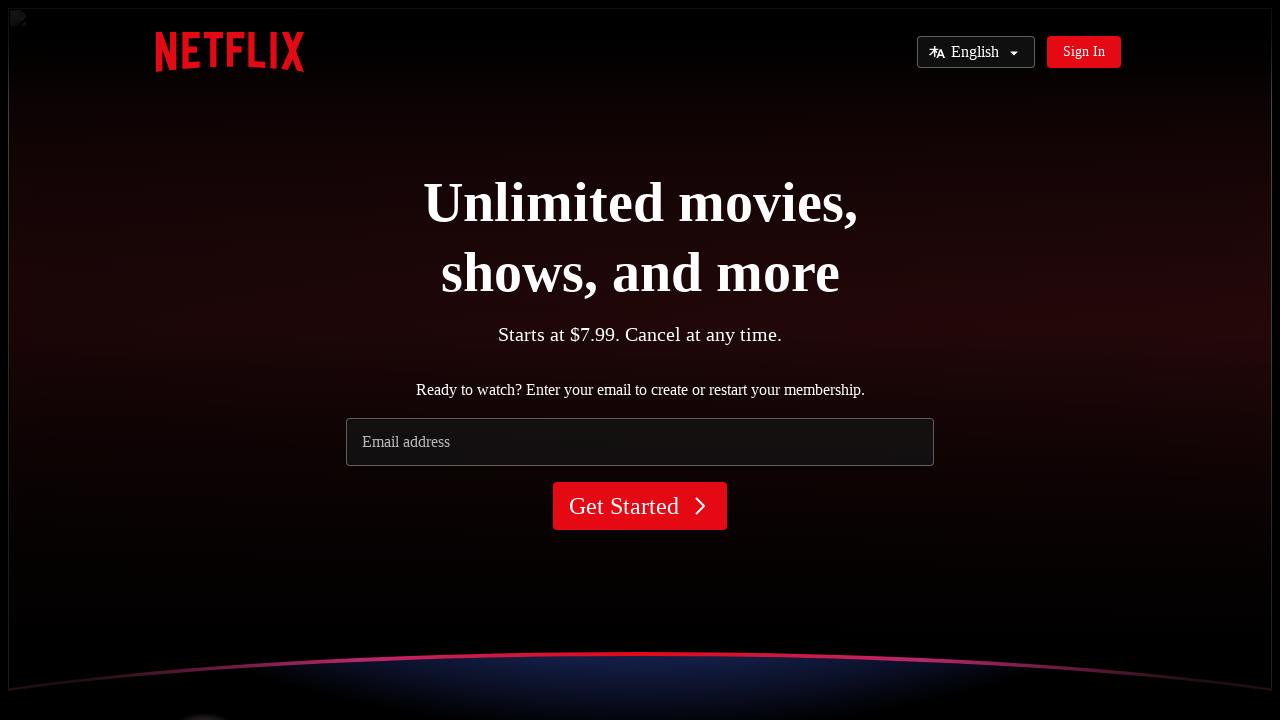

Clicked the Sign In link at (1084, 52) on text=Sign In
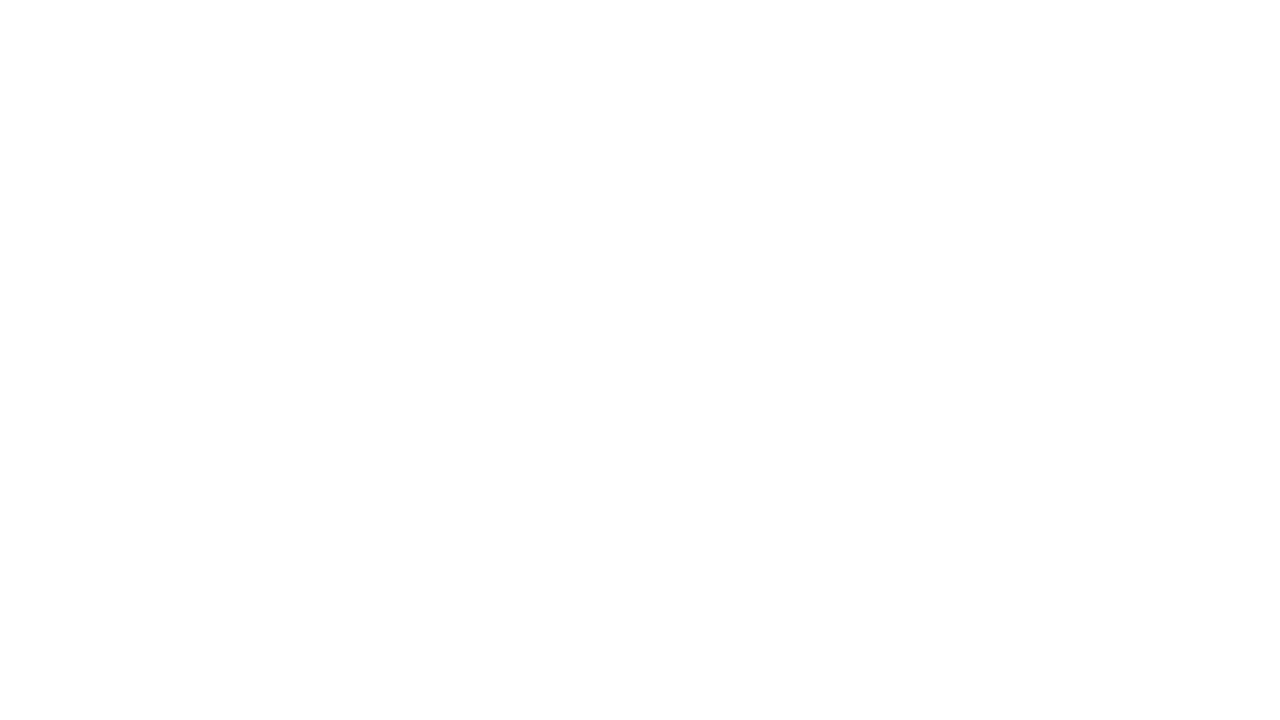

Verified navigation to sign-in page
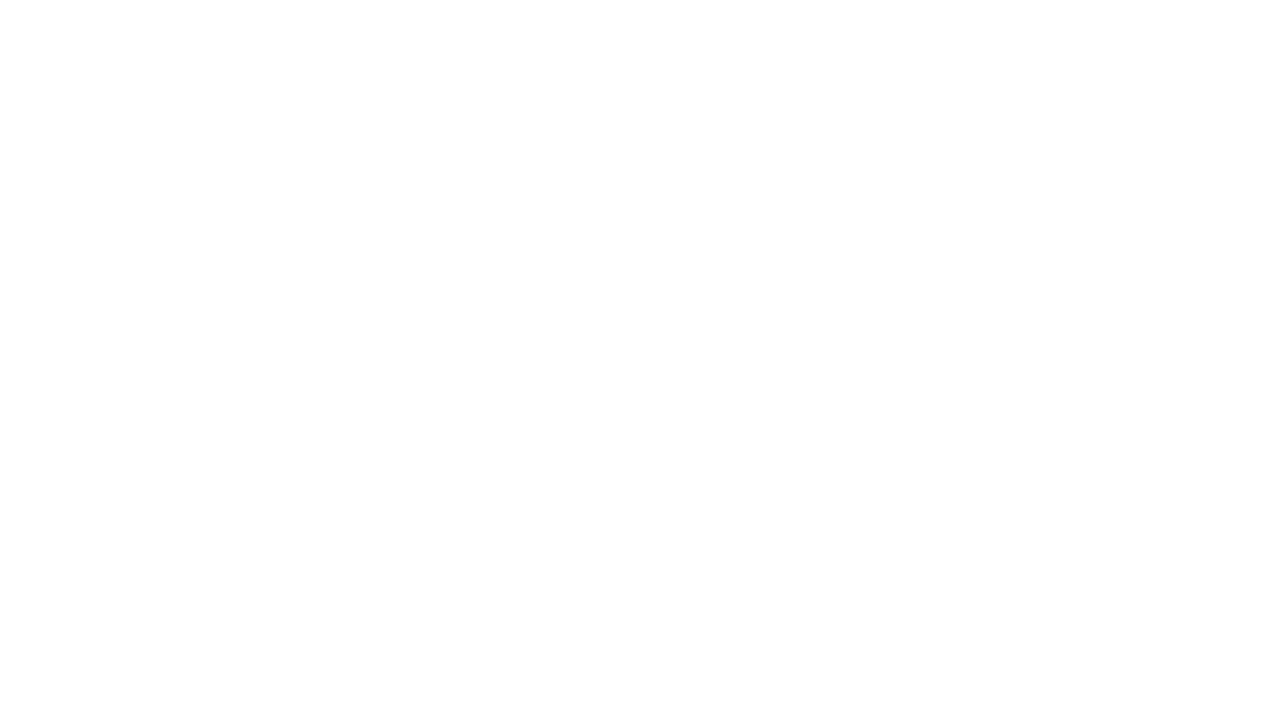

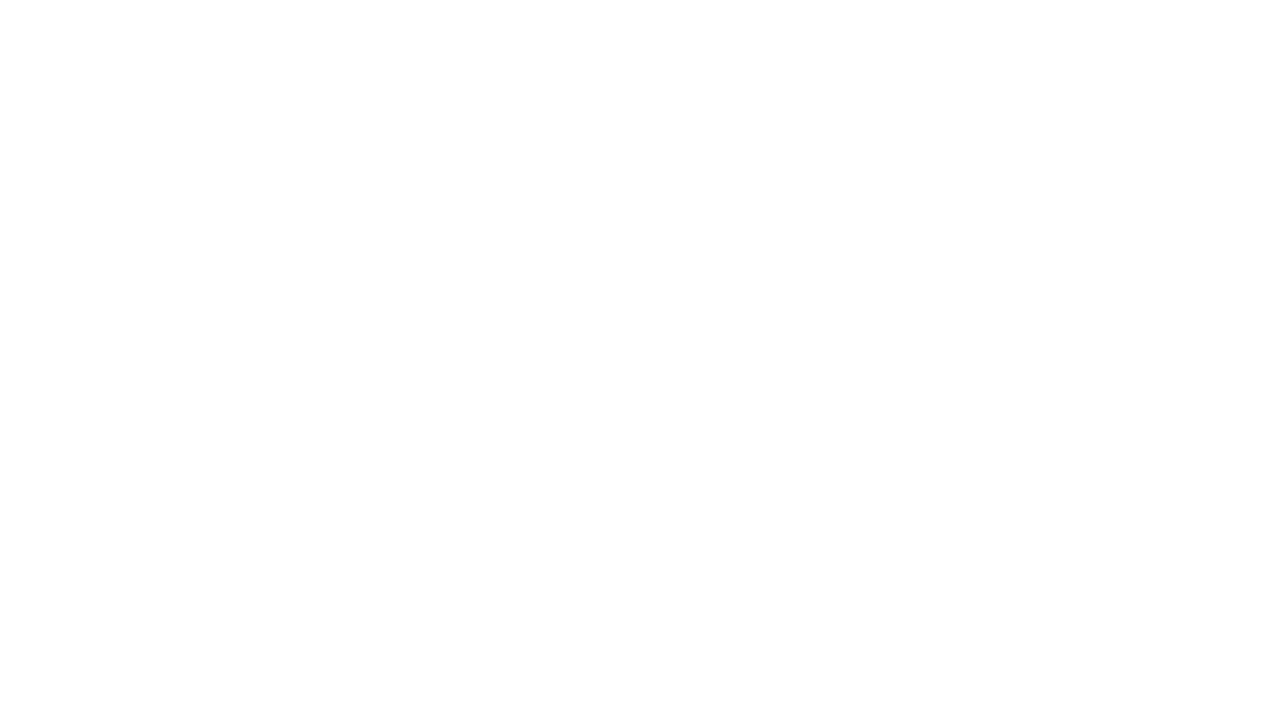